Solves a math captcha by calculating result, selecting radio button and checkbox

Starting URL: https://suninjuly.github.io/math.html

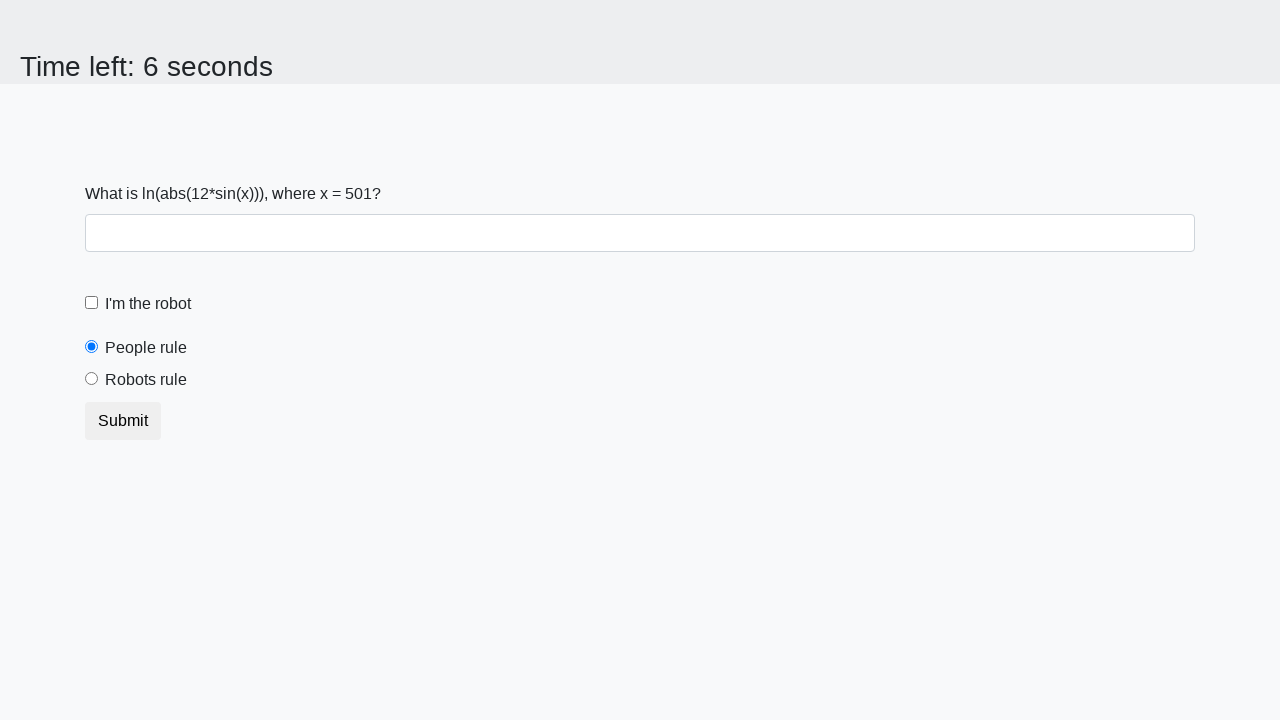

Retrieved x value from the page
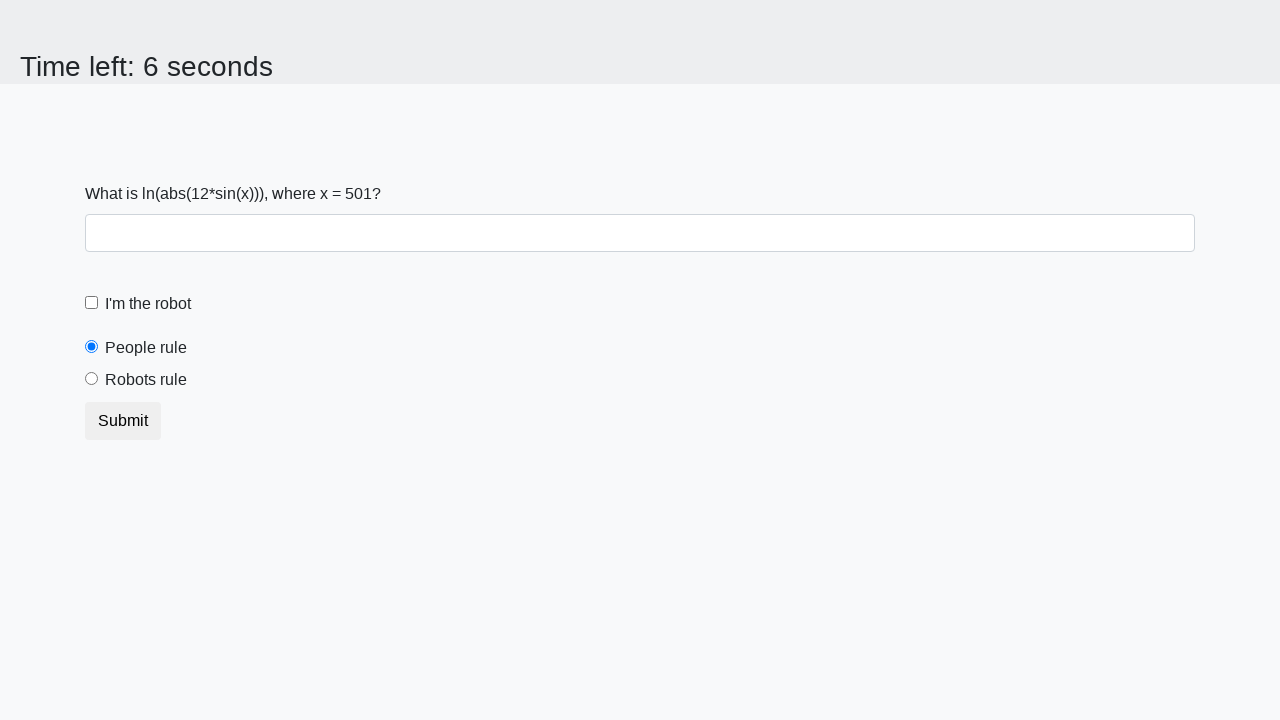

Calculated math captcha result: 2.481372114242163
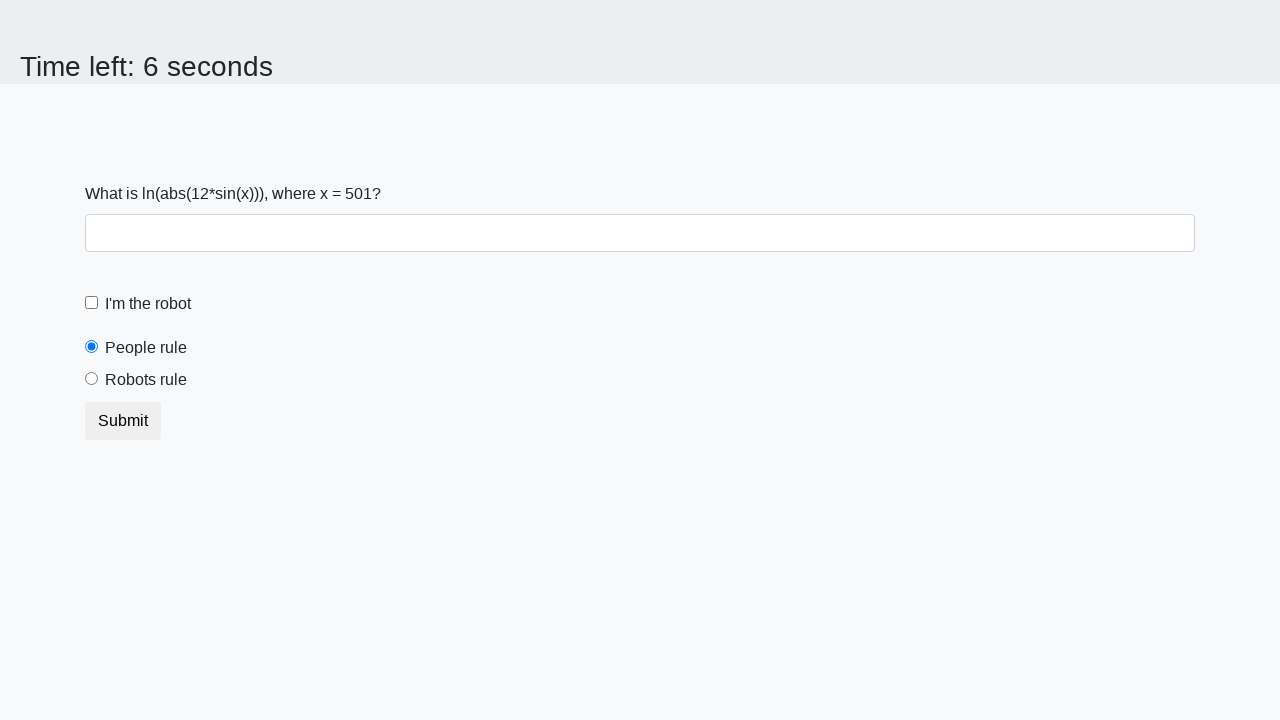

Filled answer field with calculated result on #answer
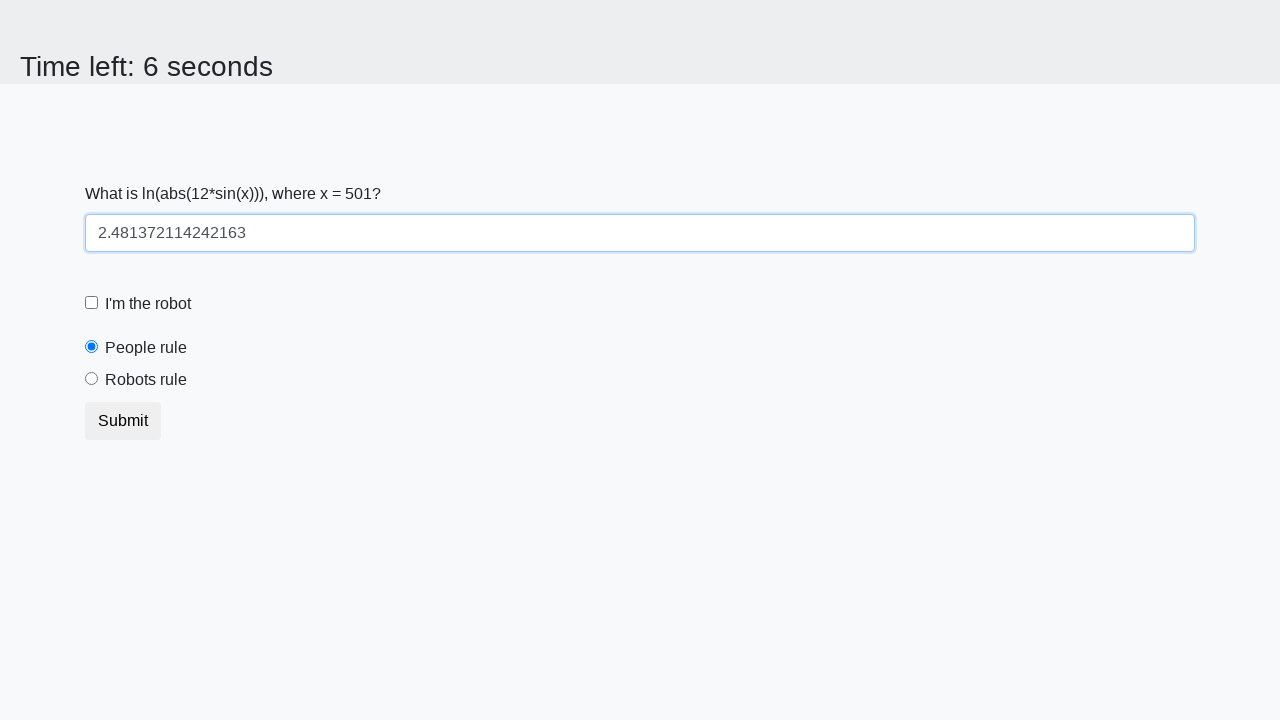

Selected robots radio button at (92, 379) on [value='robots']
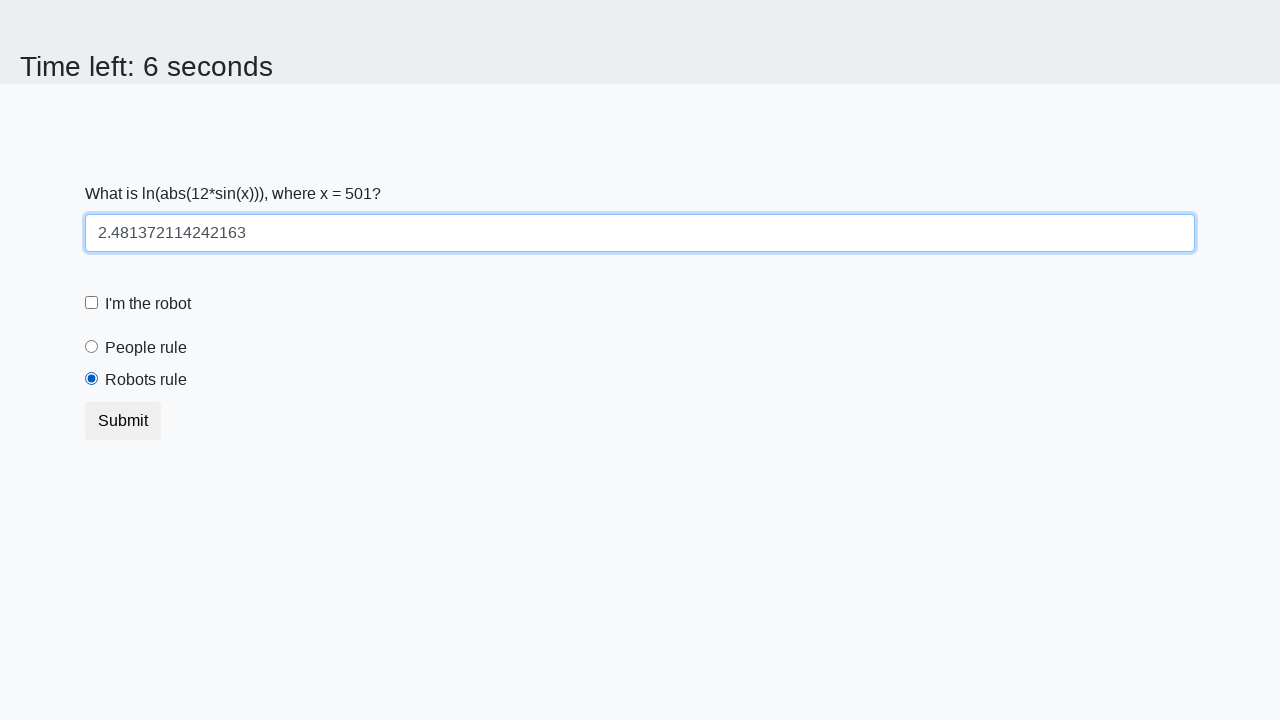

Checked robot checkbox at (92, 303) on #robotCheckbox
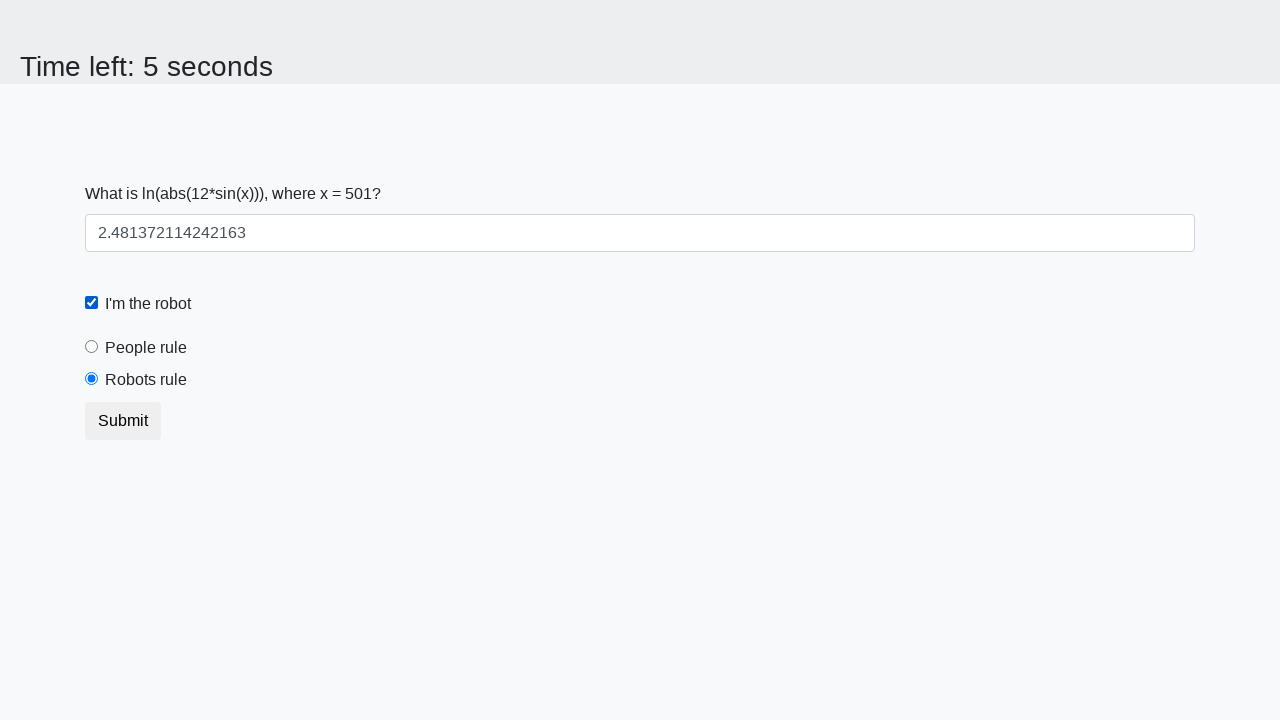

Clicked submit button to complete the captcha at (123, 421) on [type='submit']
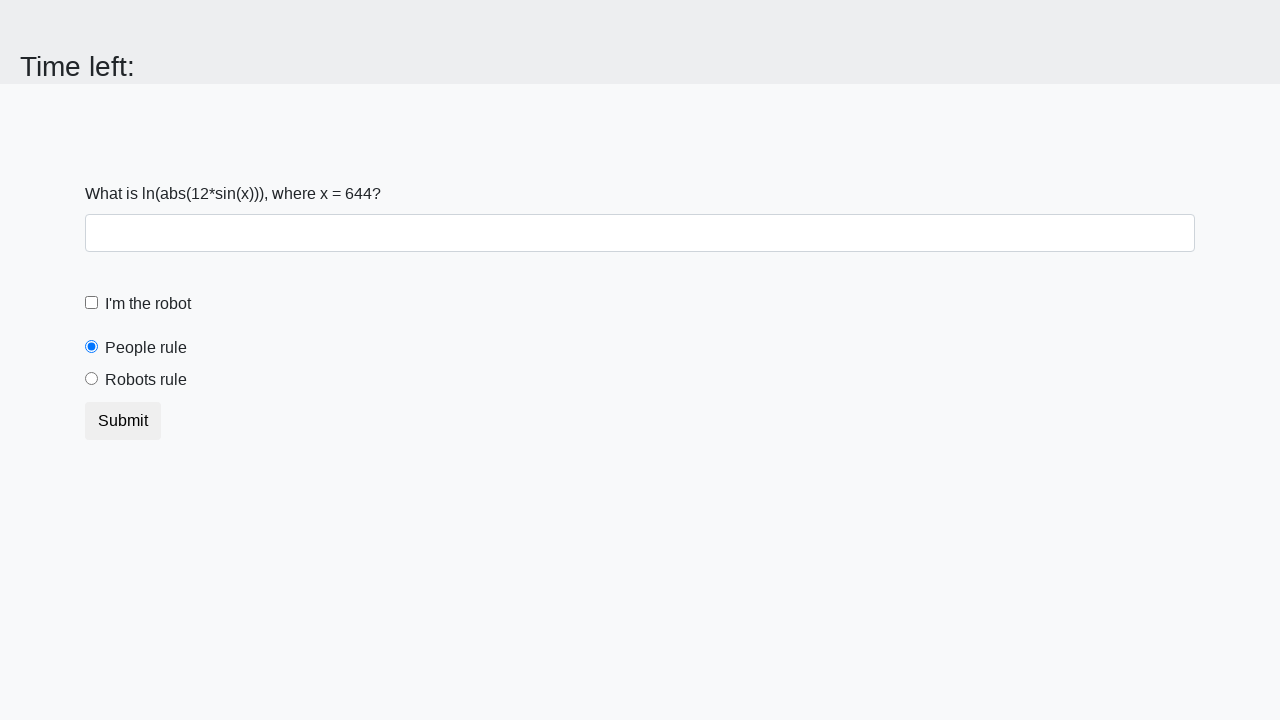

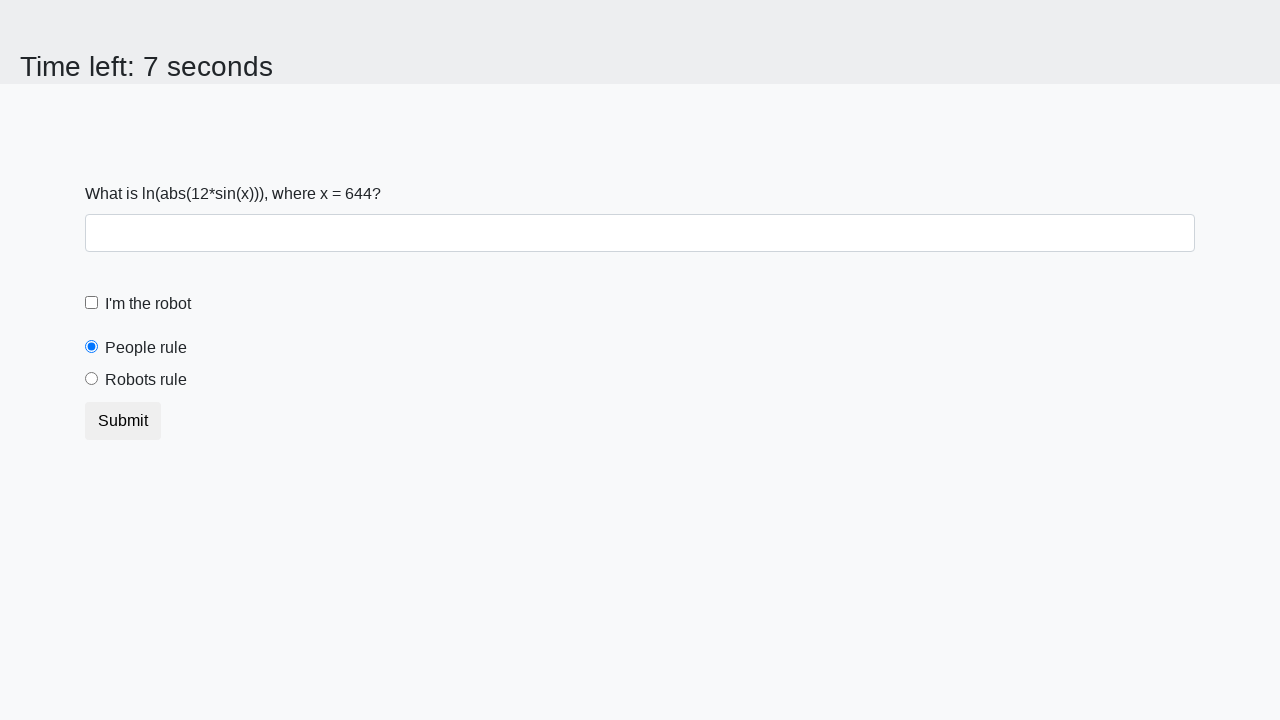